Verifies that the login button on the NextBase CRM login page displays the correct "Log In" text by checking the button's value attribute.

Starting URL: https://login1.nextbasecrm.com/

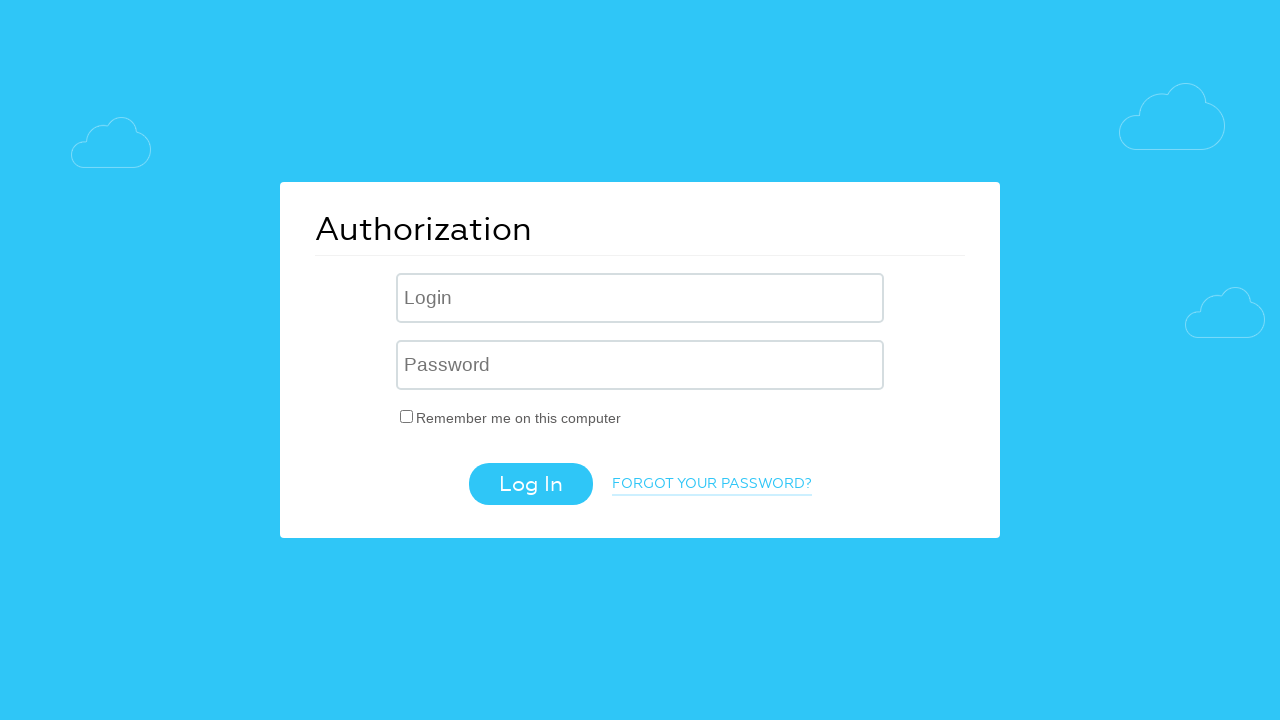

Located login button element using CSS selector 'input.login-btn'
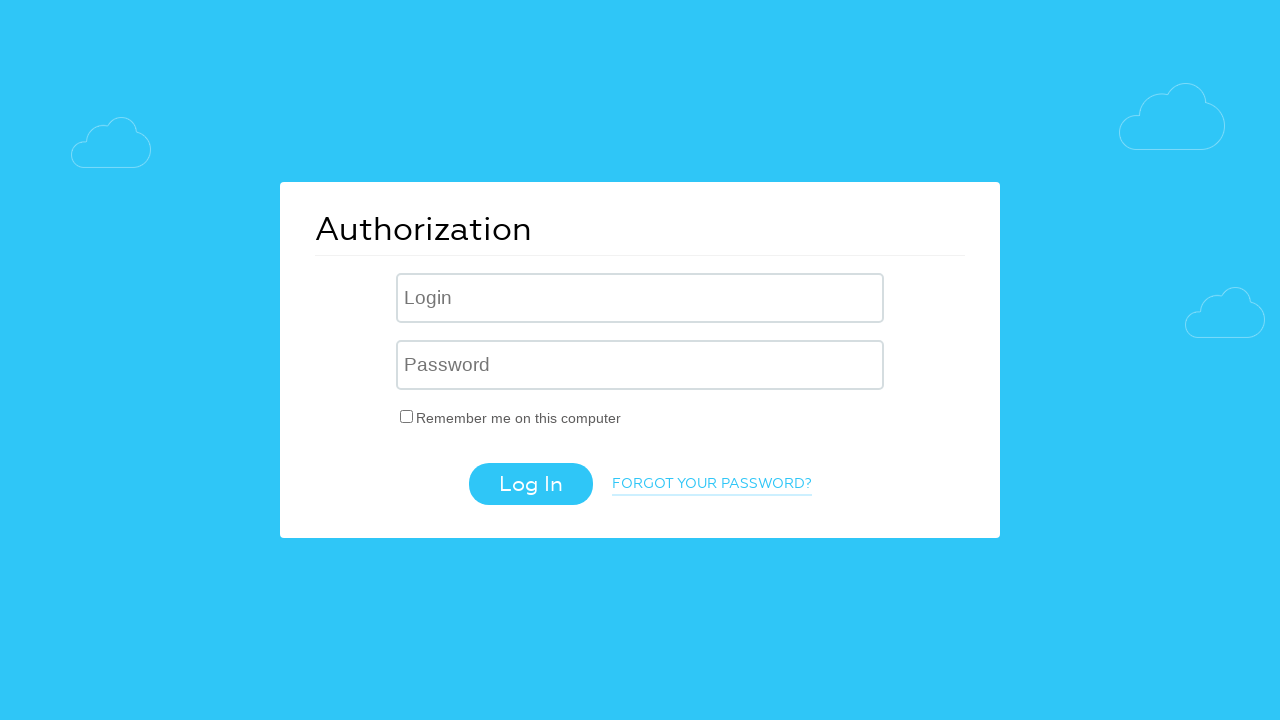

Waited for login button to be visible
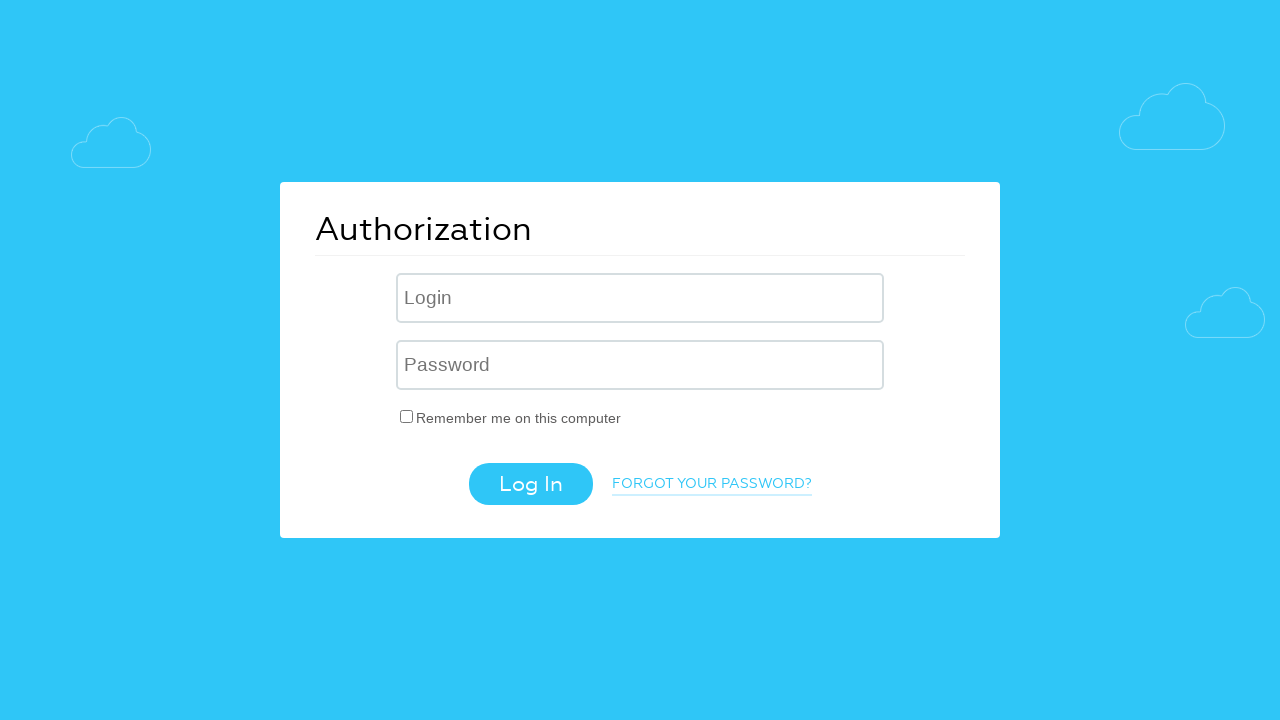

Retrieved 'value' attribute from login button
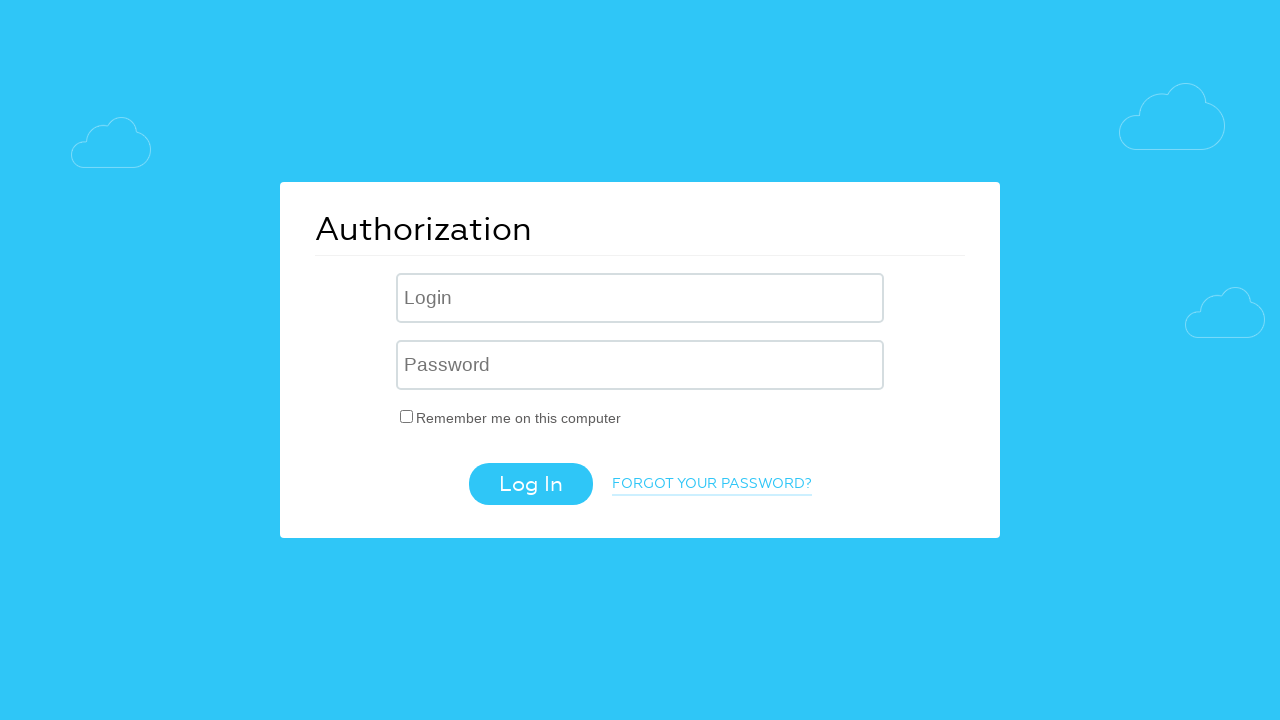

Set expected text to 'Log In'
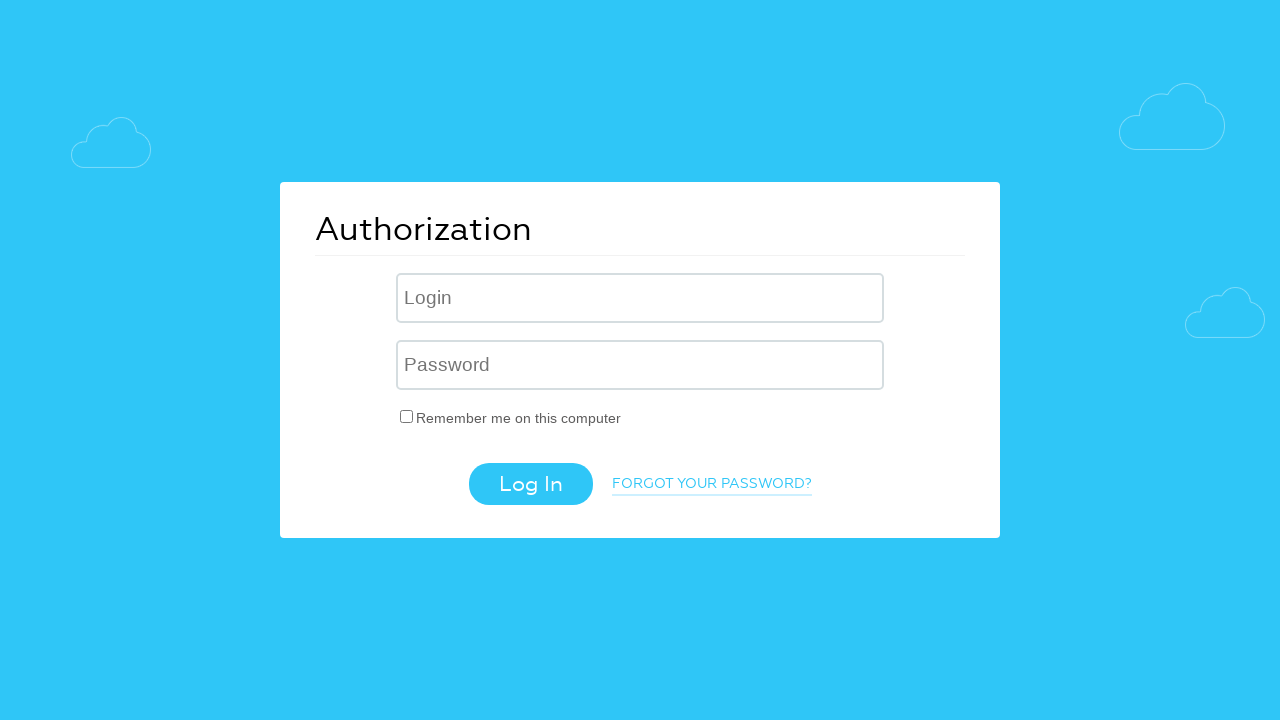

PASSED: Login button text matches expected value 'Log In'
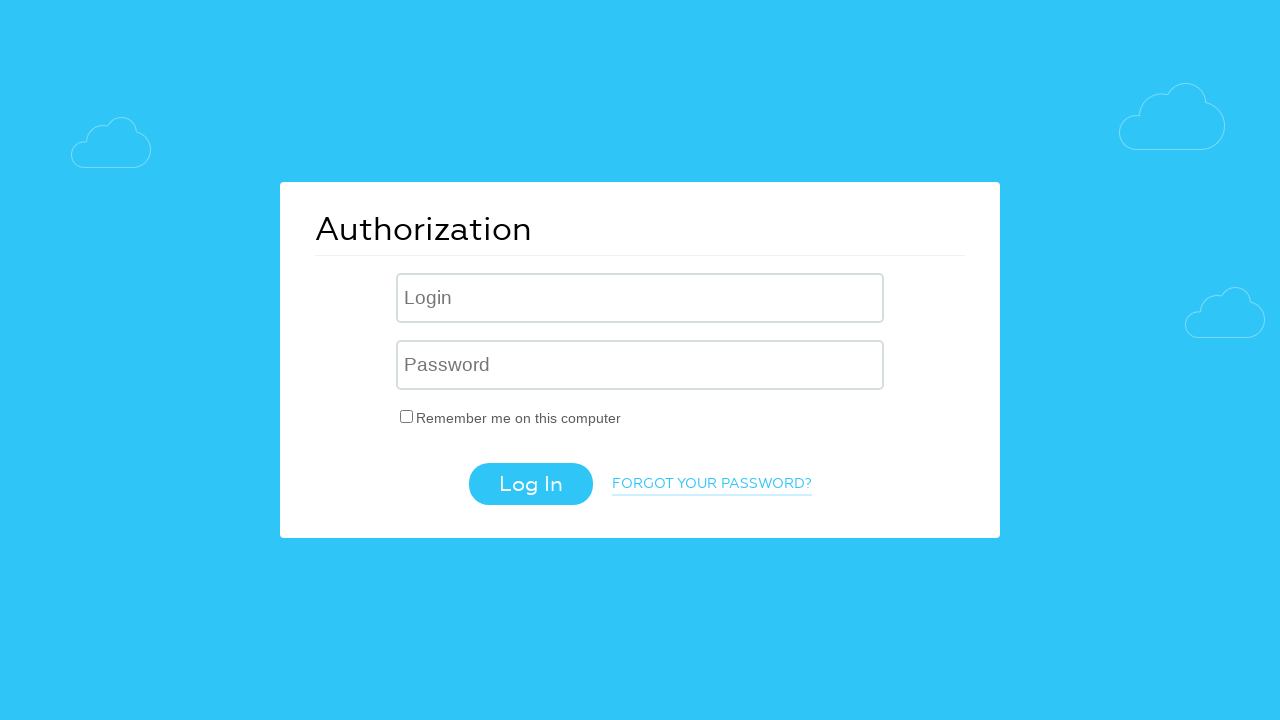

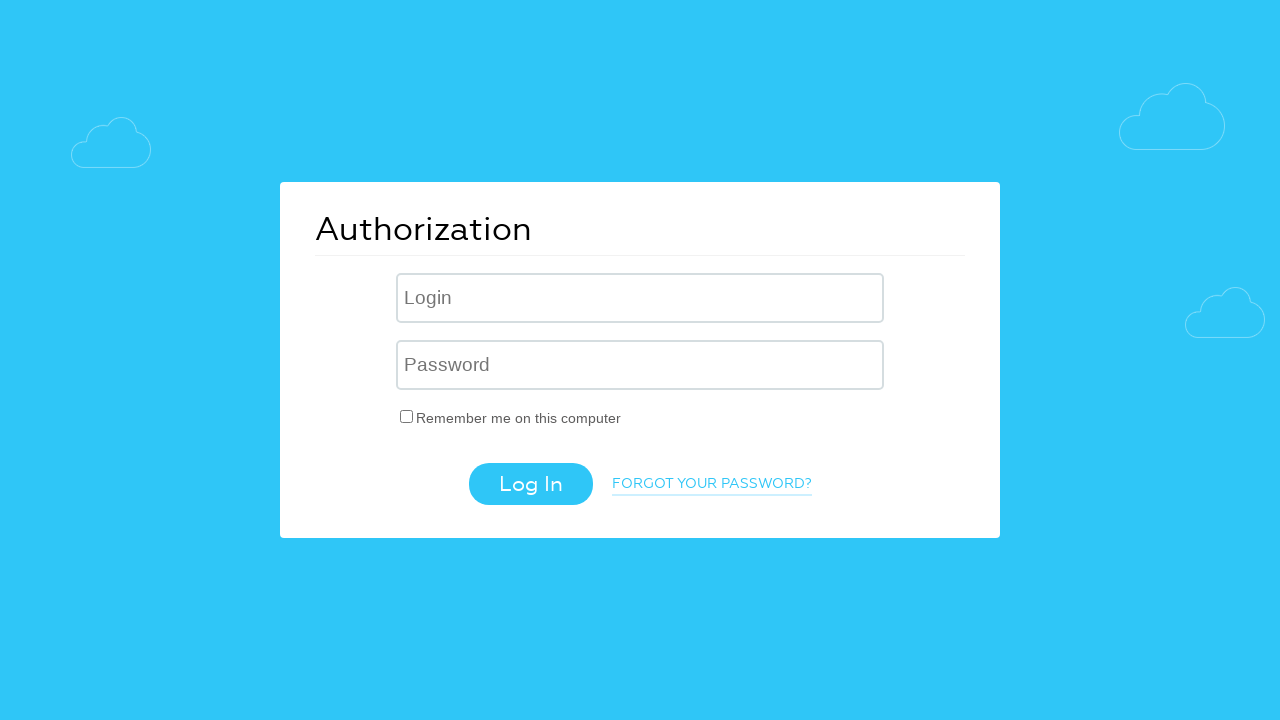